Tests checkbox functionality by randomly selecting and deselecting checkboxes on the GWT showcase page, continuing until Friday is selected 3 times

Starting URL: http://samples.gwtproject.org/samples/Showcase/Showcase.html#!CwCheckBox

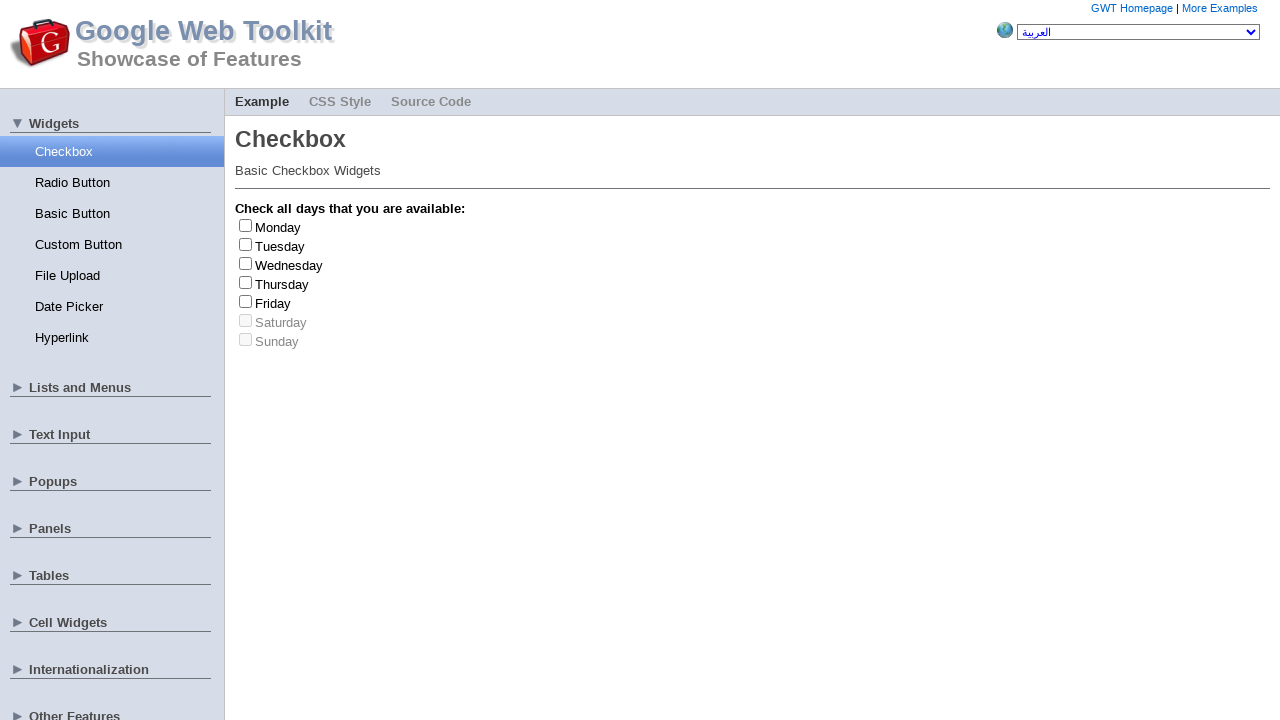

Waited for checkboxes to load on GWT showcase page
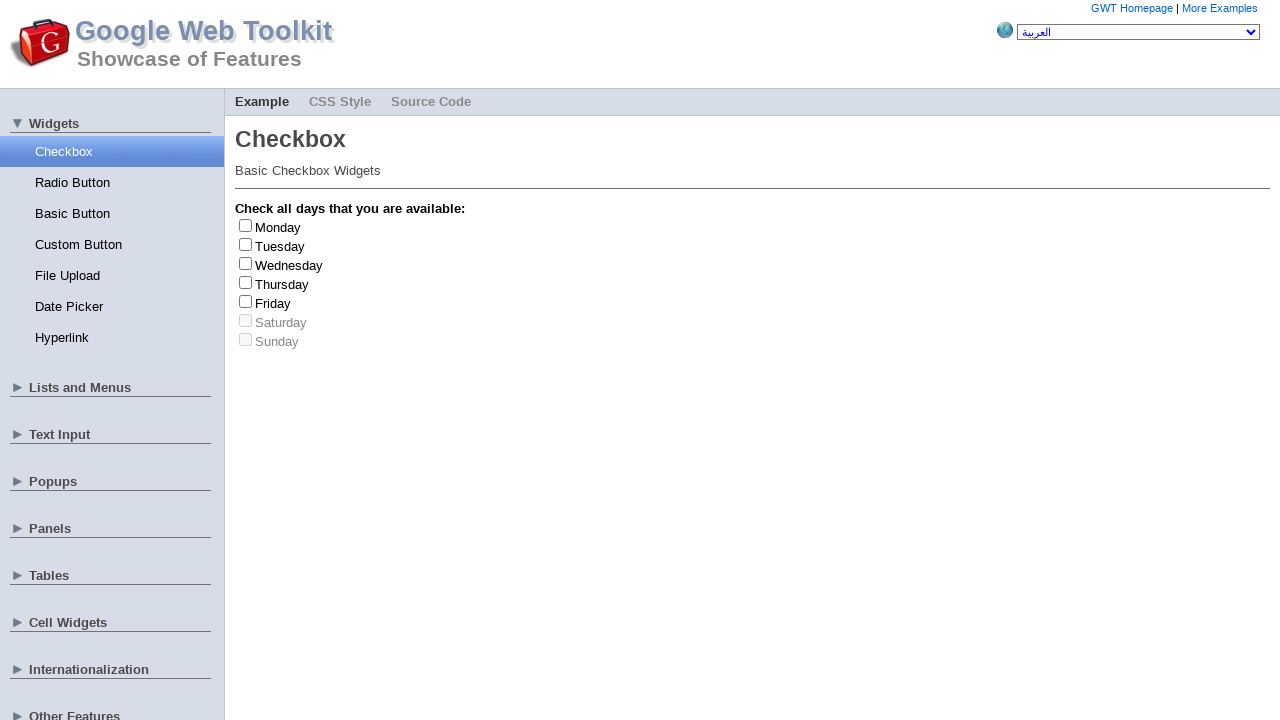

Retrieved all checkbox elements from page
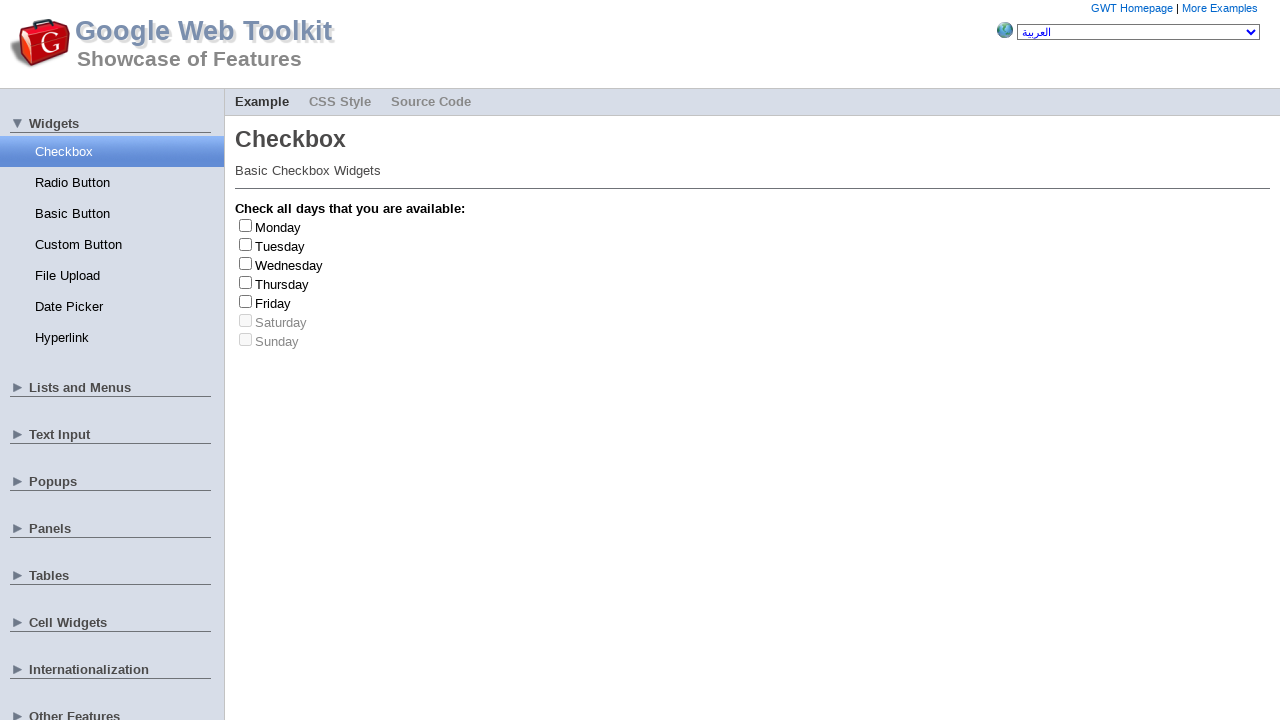

Retrieved all day label elements from page
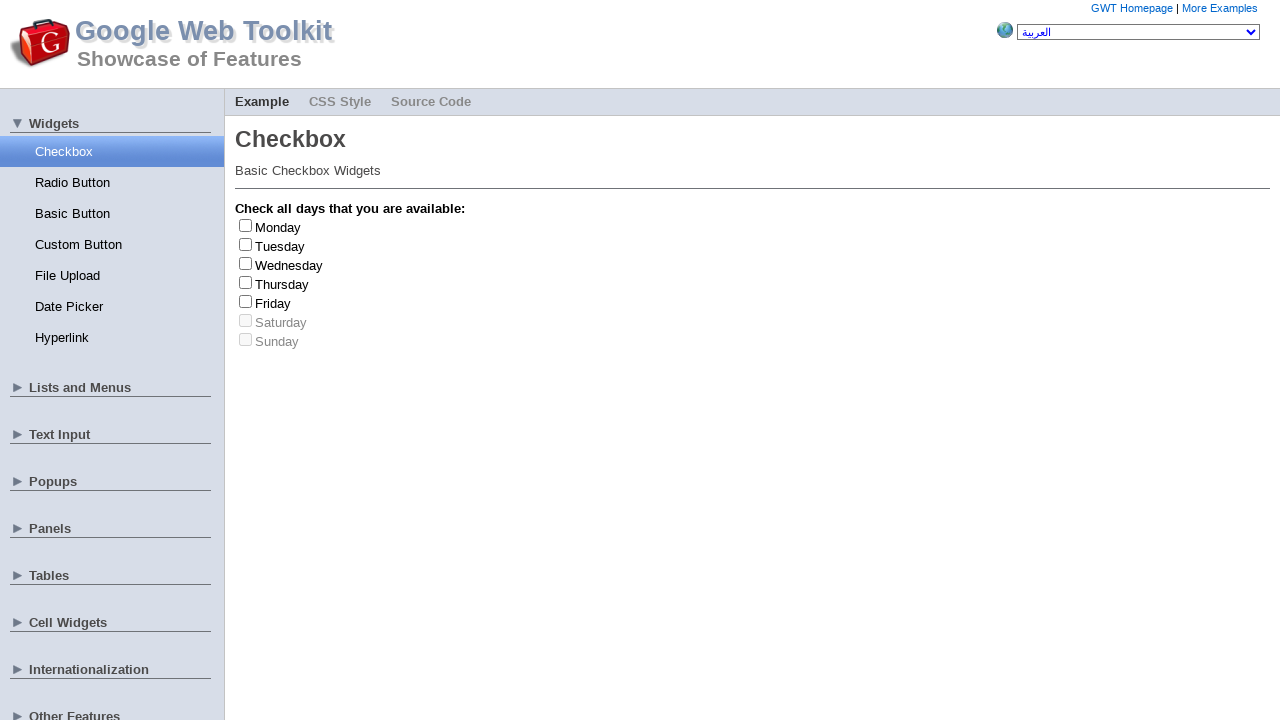

Clicked checkbox at index 0 to select
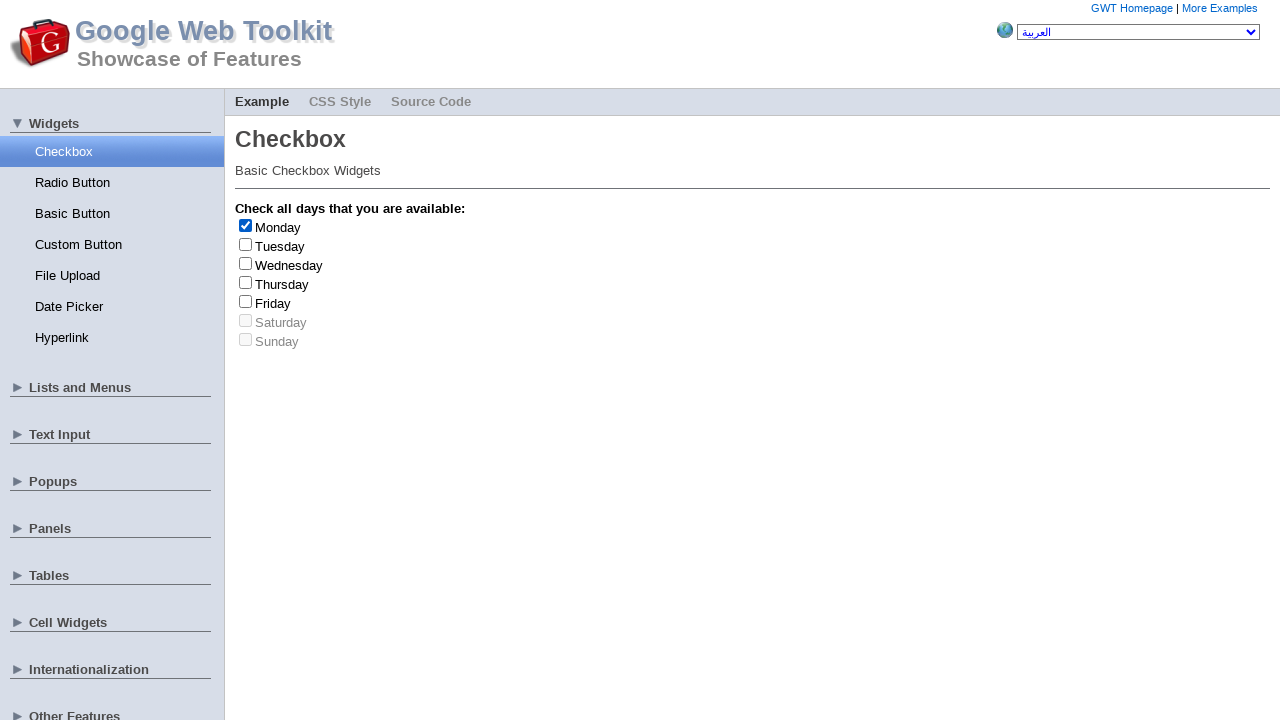

Retrieved day label text: 'Monday'
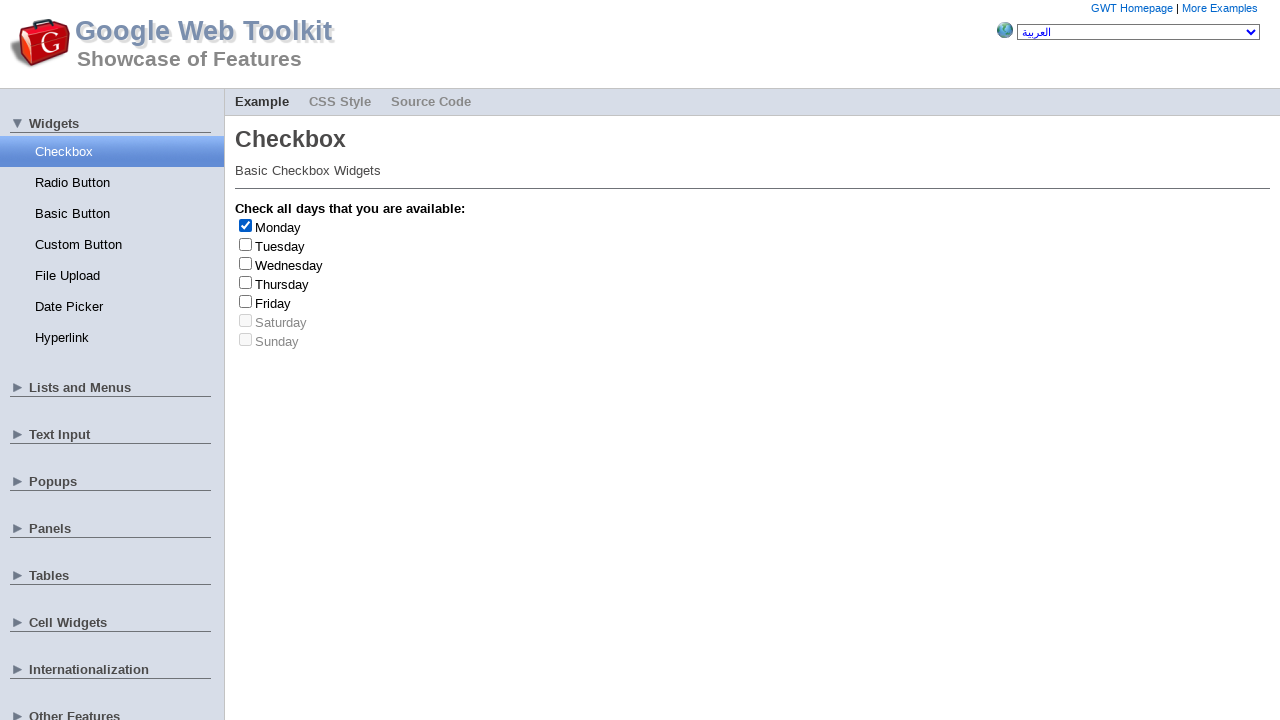

Clicked checkbox at index 0 to deselect
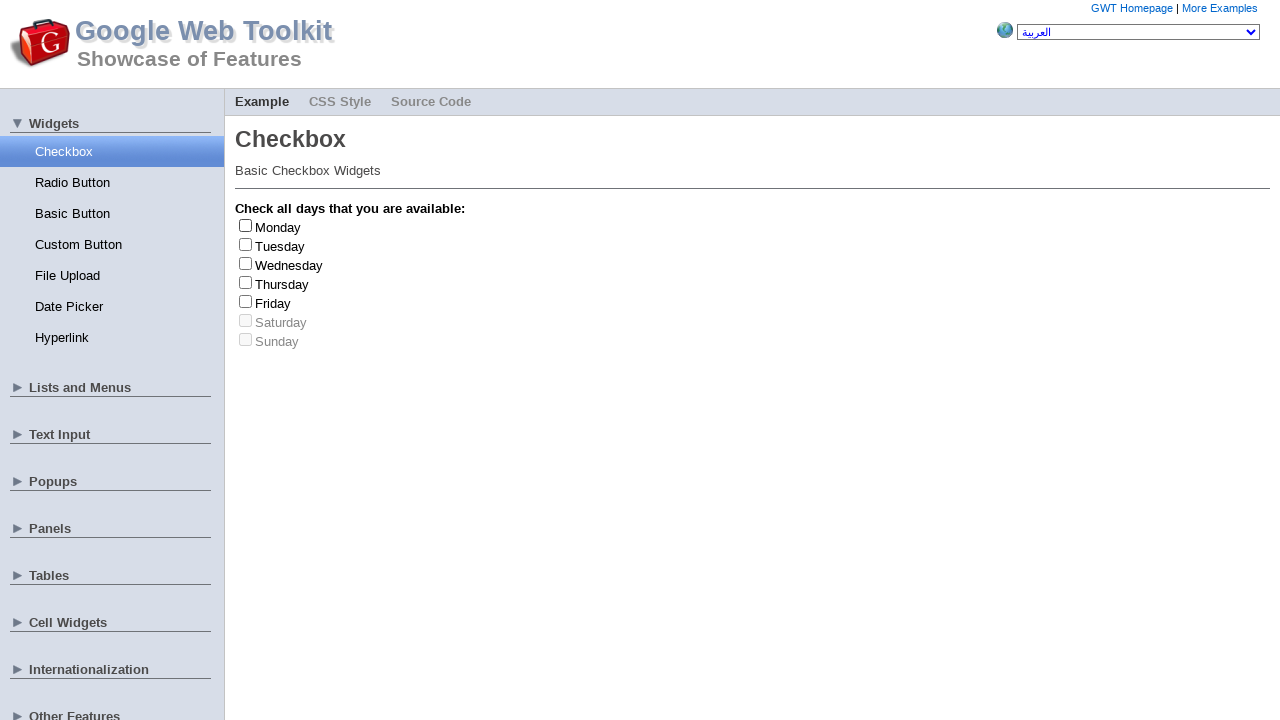

Clicked checkbox at index 0 to select
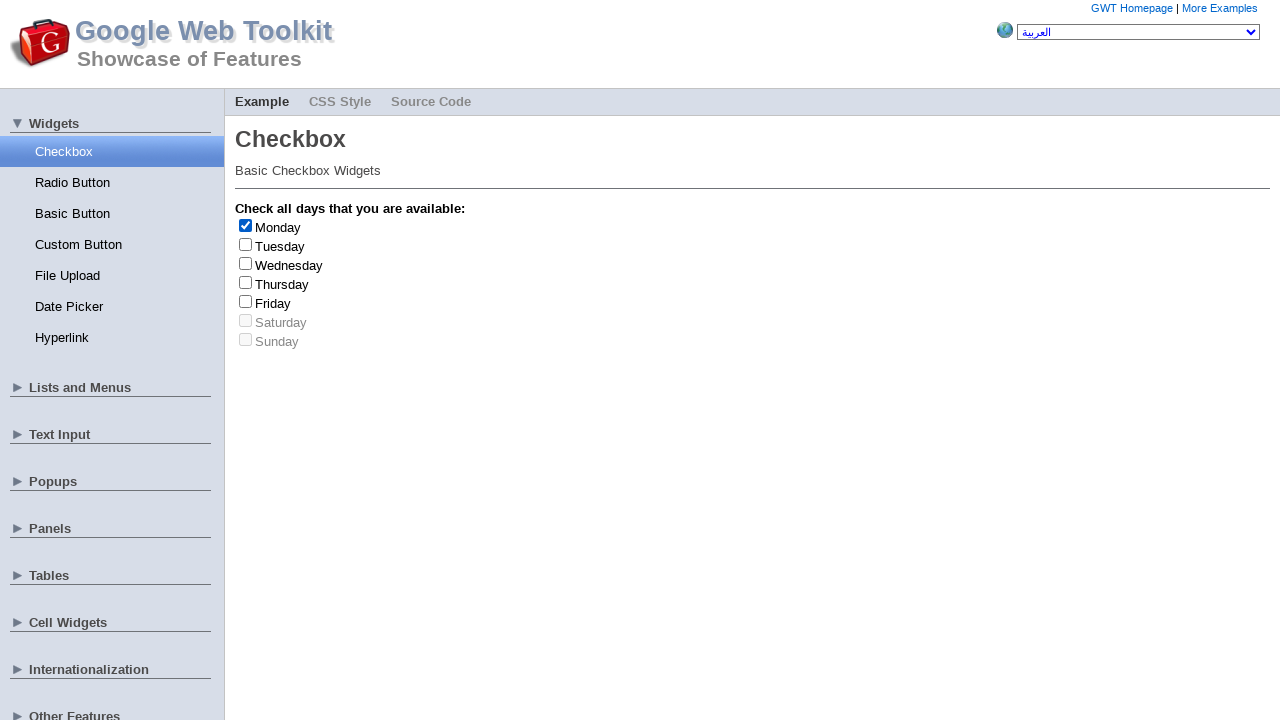

Retrieved day label text: 'Monday'
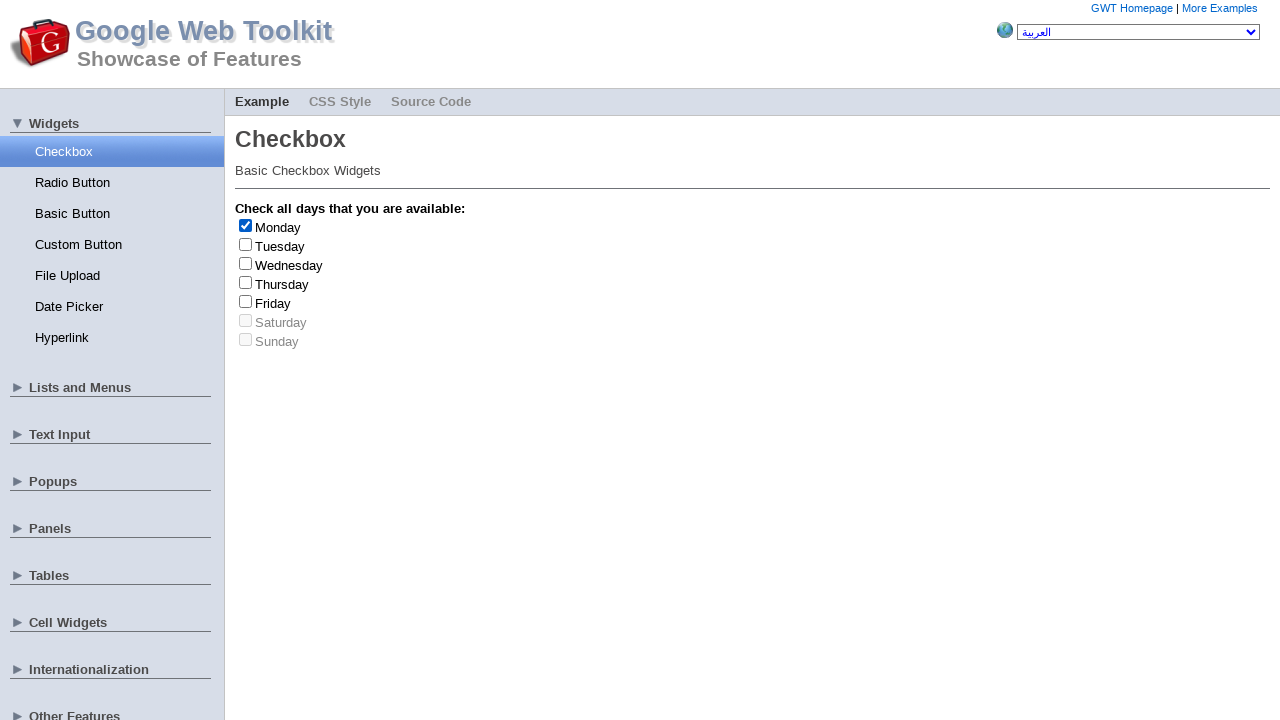

Clicked checkbox at index 0 to deselect
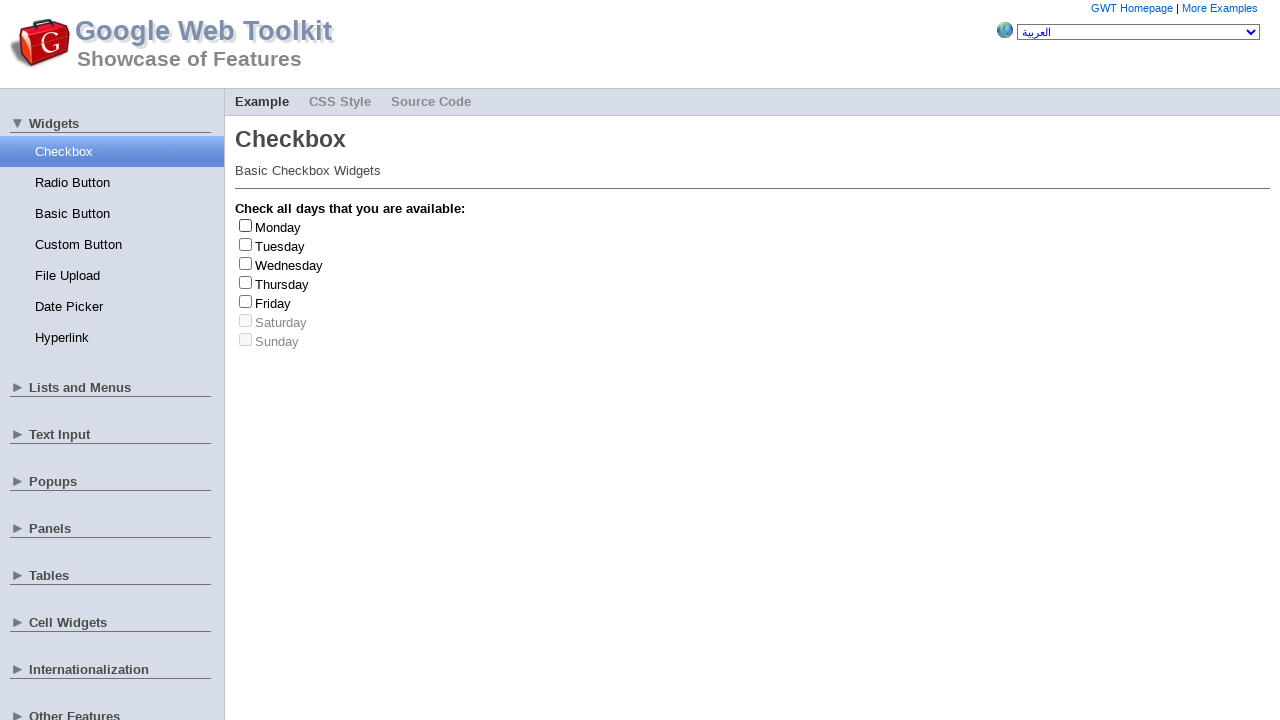

Clicked checkbox at index 4 to select
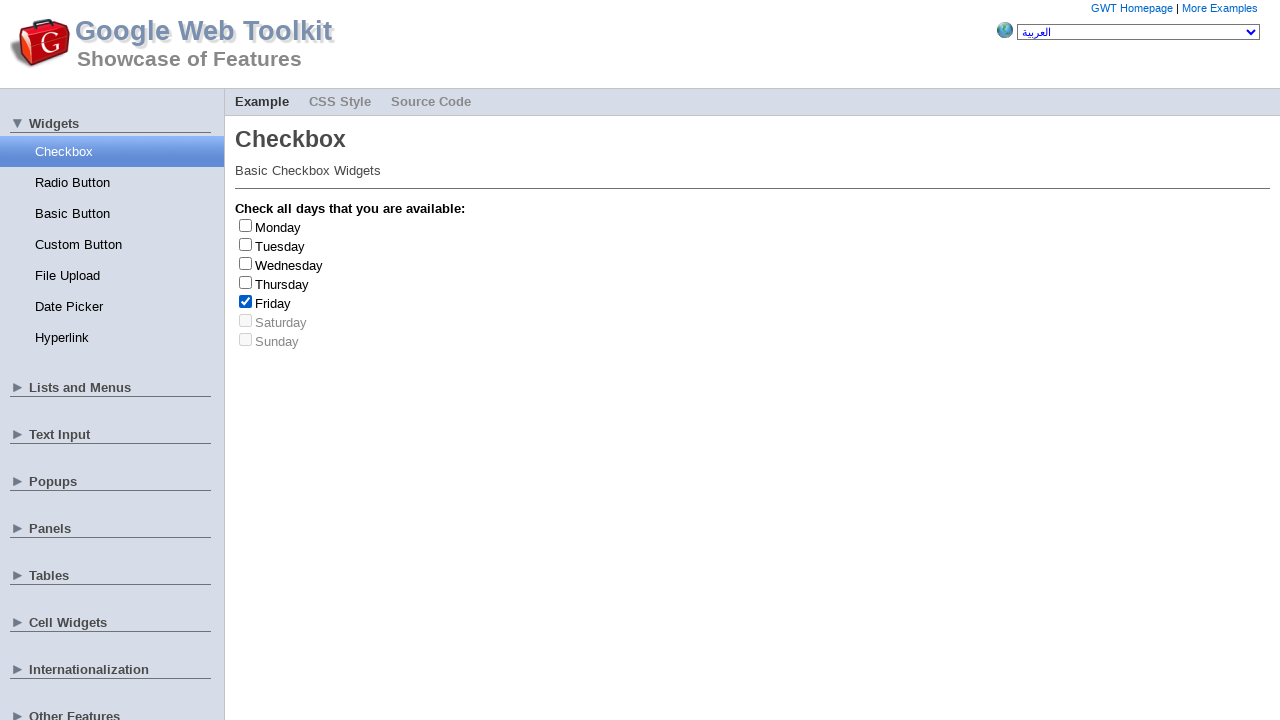

Retrieved day label text: 'Friday'
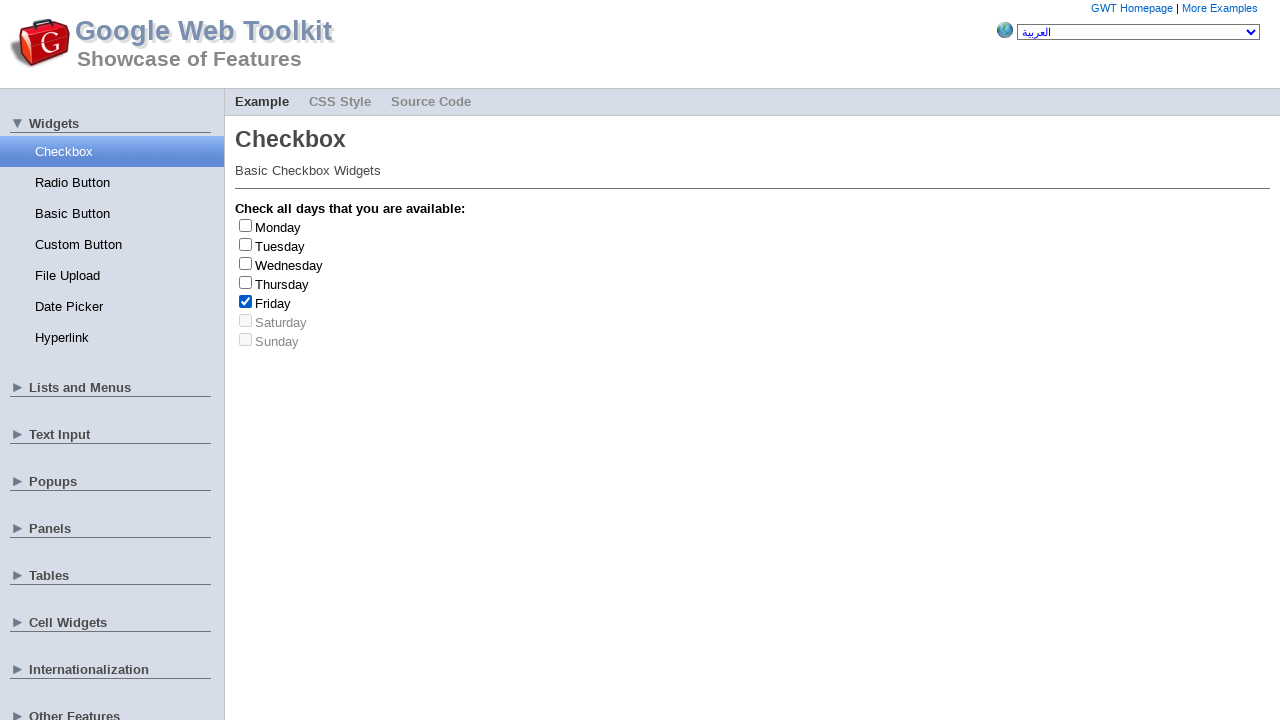

Friday selected - count is now 1/3
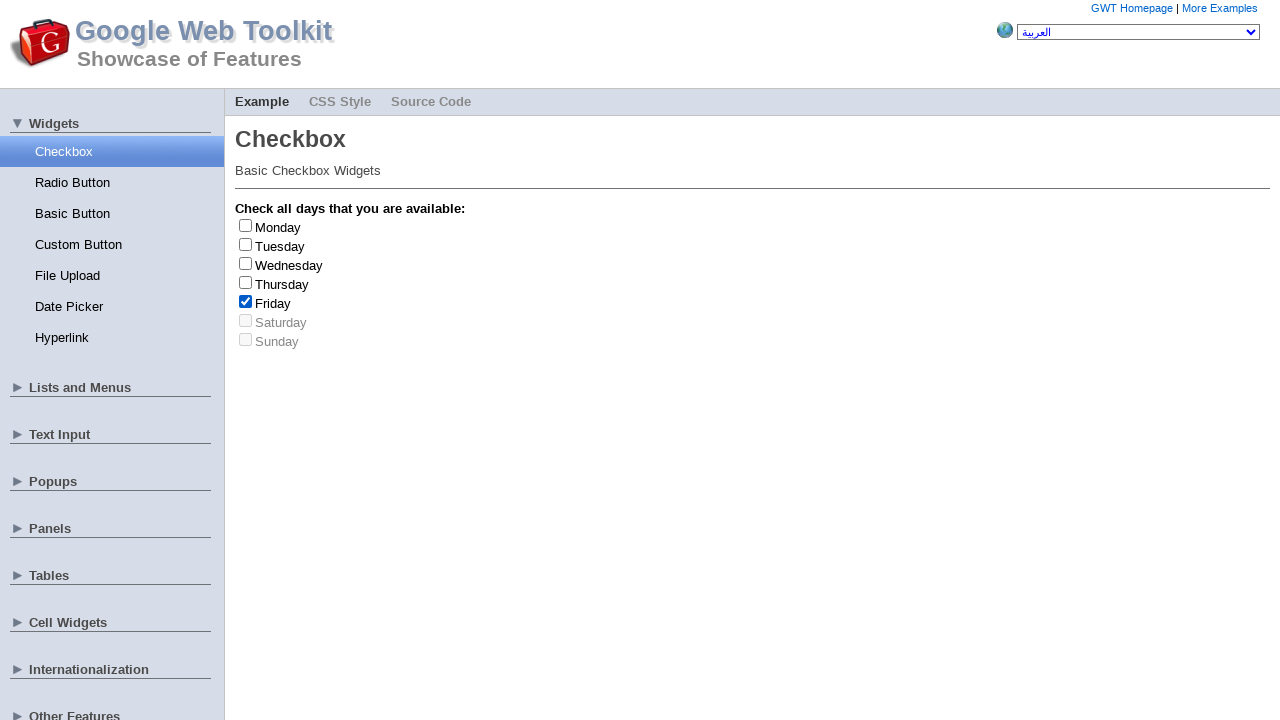

Clicked checkbox at index 4 to deselect
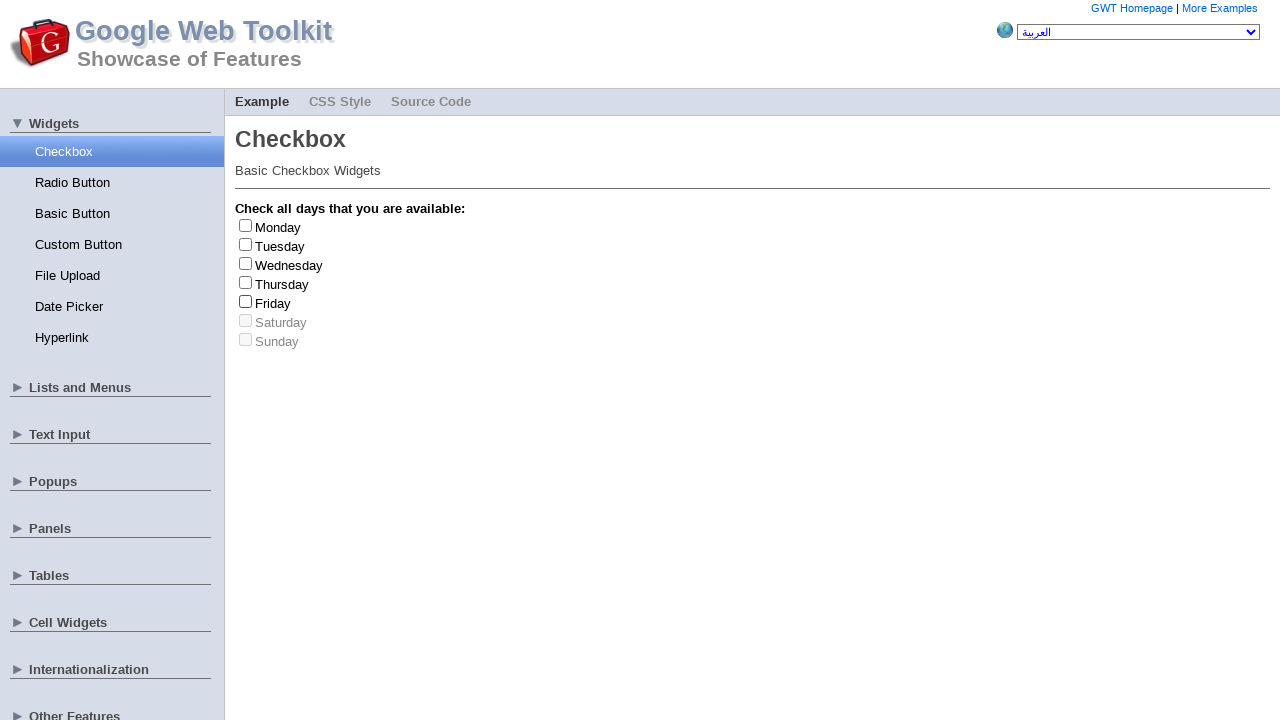

Clicked checkbox at index 2 to select
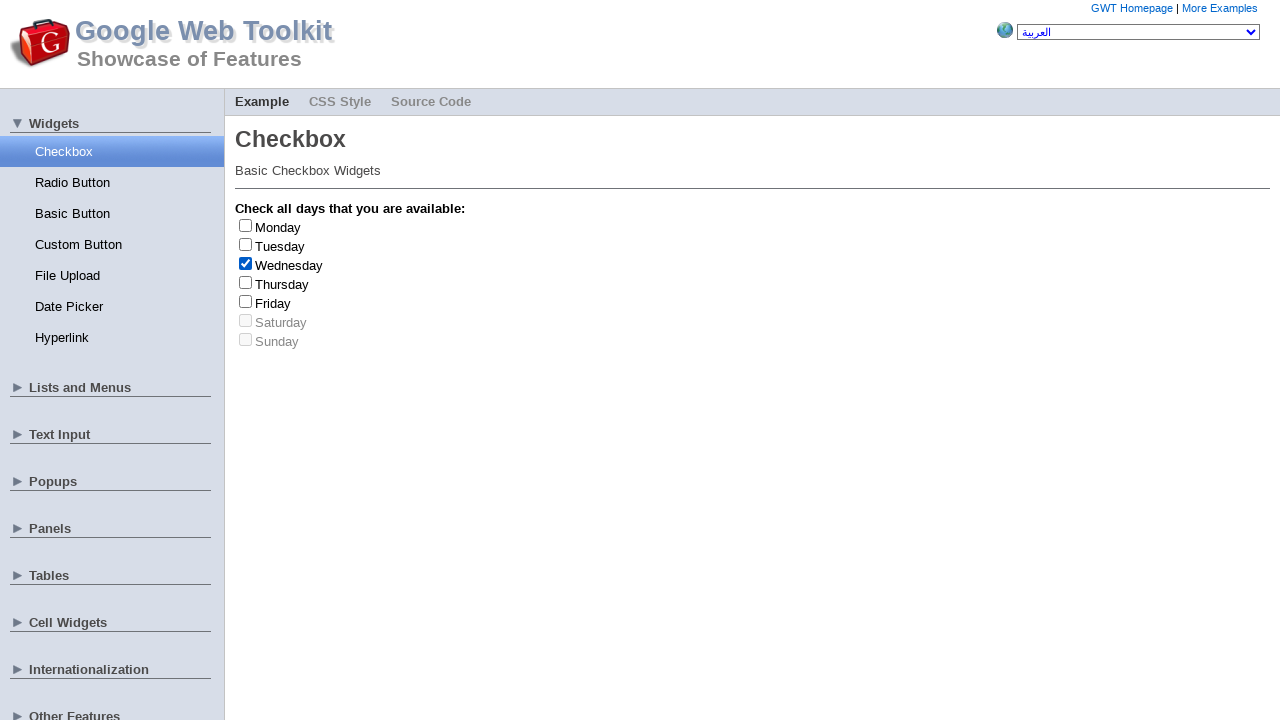

Retrieved day label text: 'Wednesday'
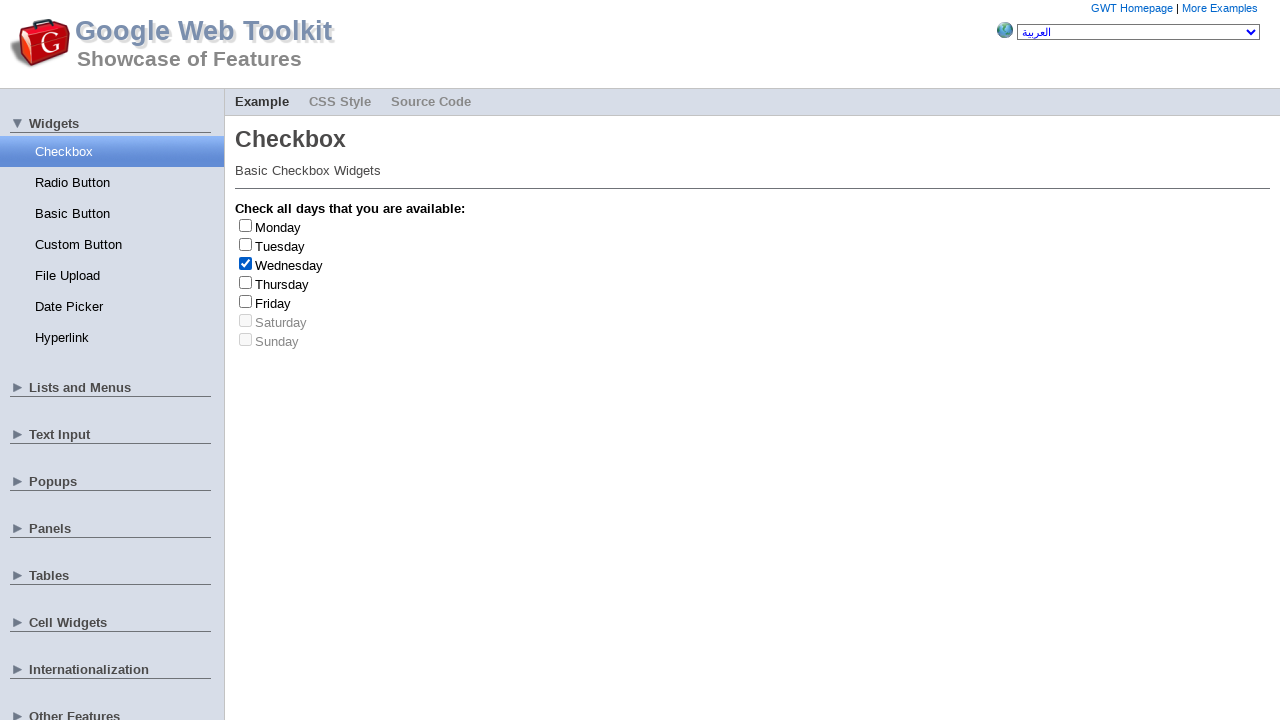

Clicked checkbox at index 2 to deselect
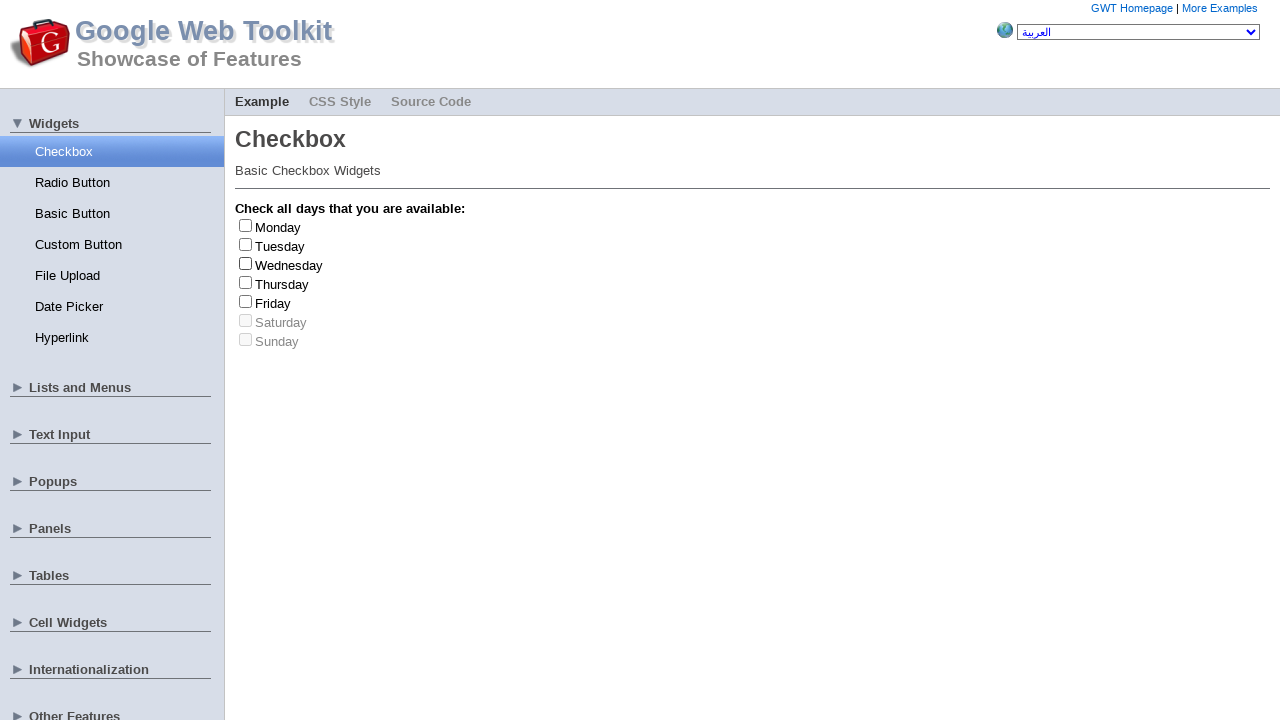

Clicked checkbox at index 4 to select
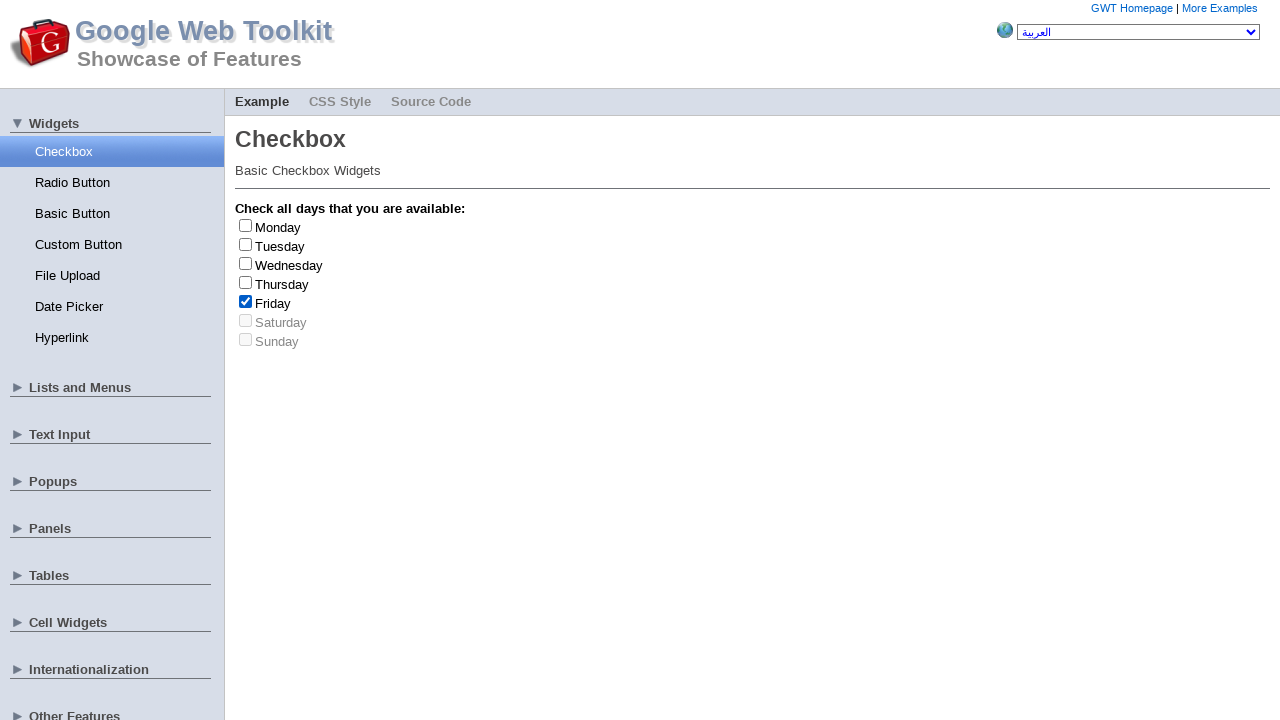

Retrieved day label text: 'Friday'
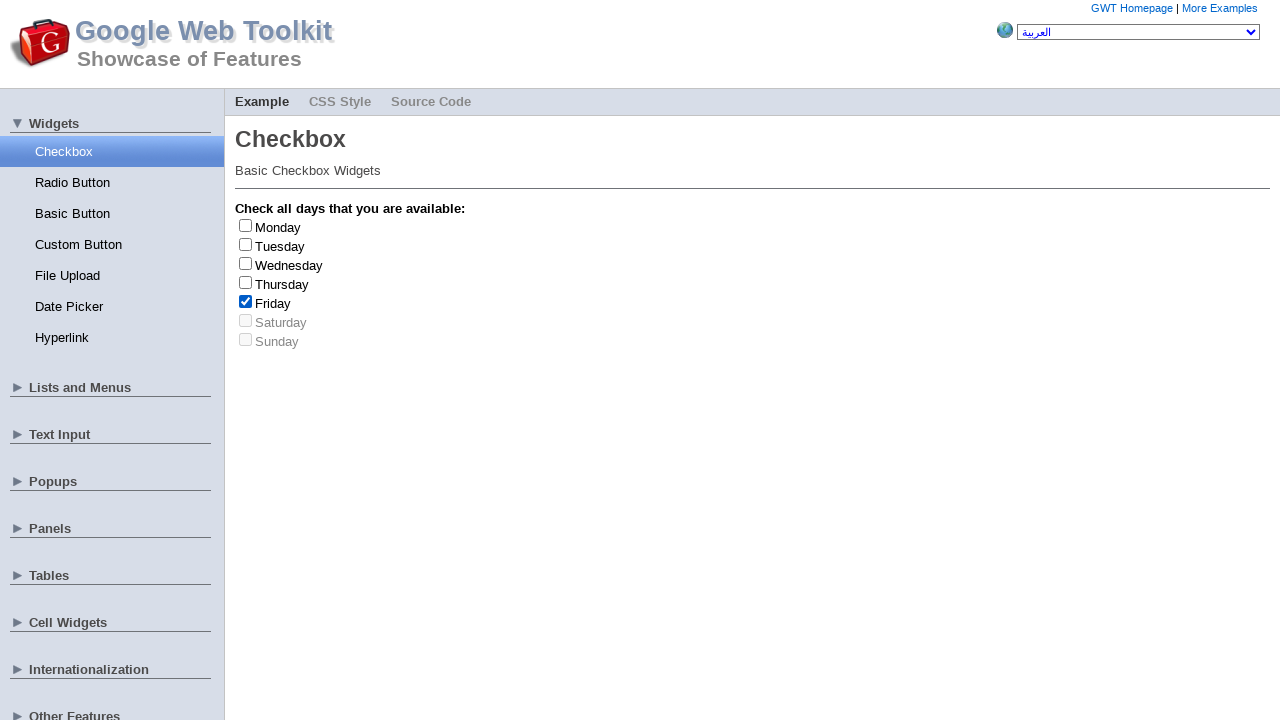

Friday selected - count is now 2/3
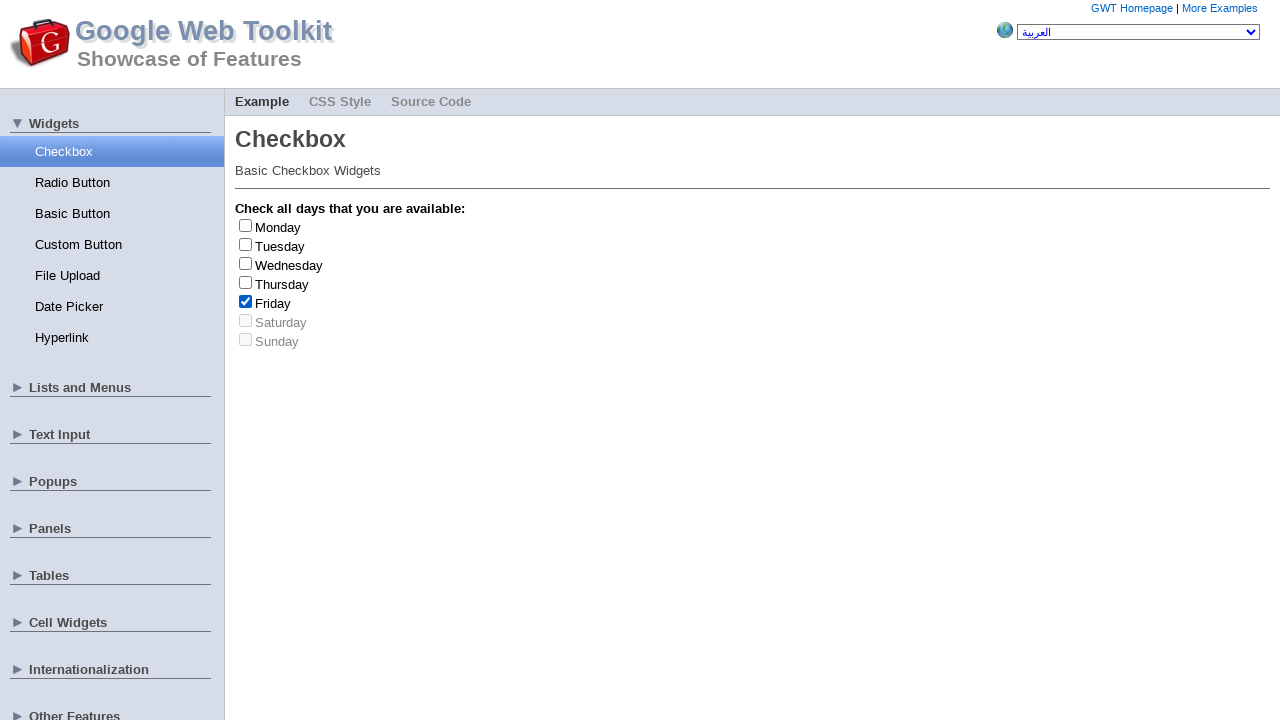

Clicked checkbox at index 4 to deselect
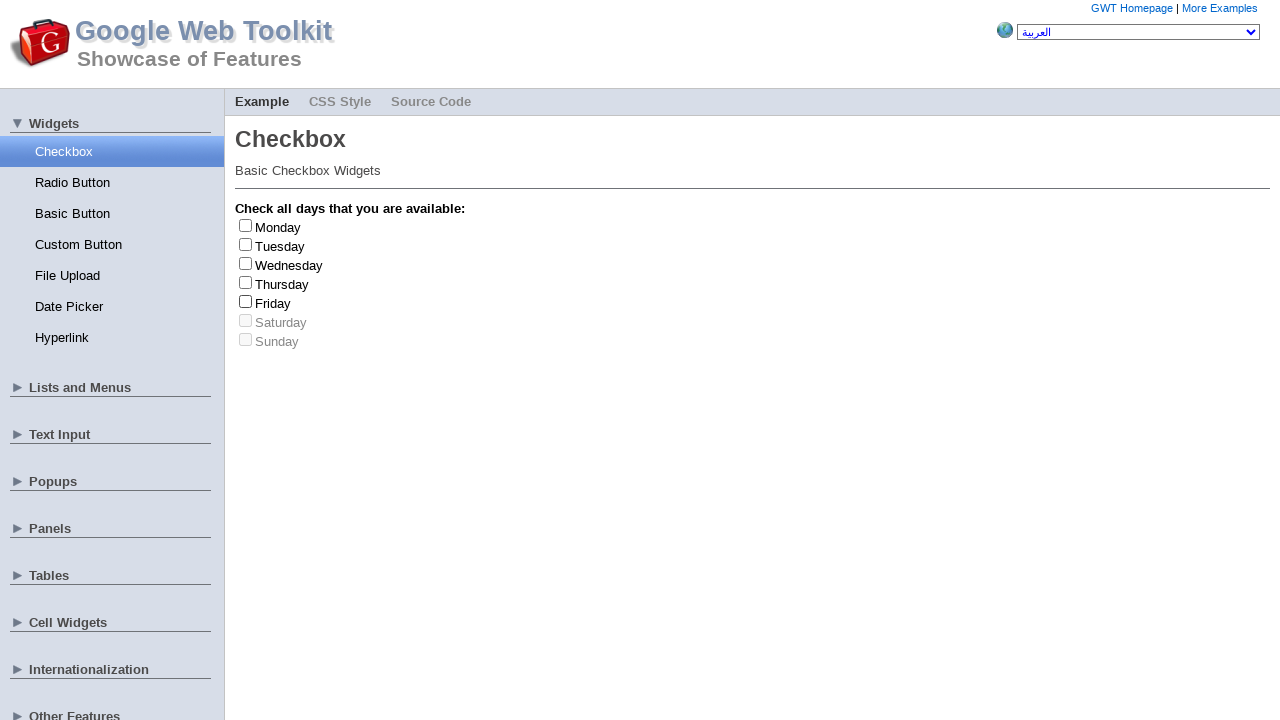

Clicked checkbox at index 0 to select
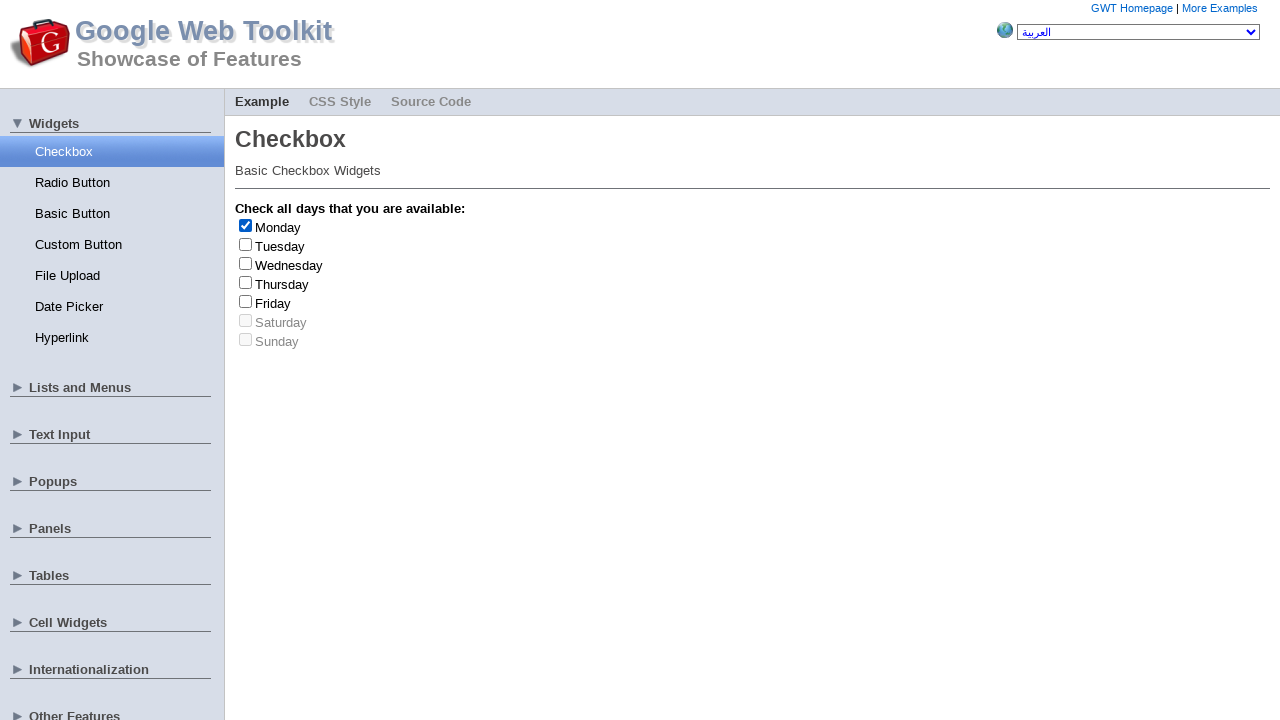

Retrieved day label text: 'Monday'
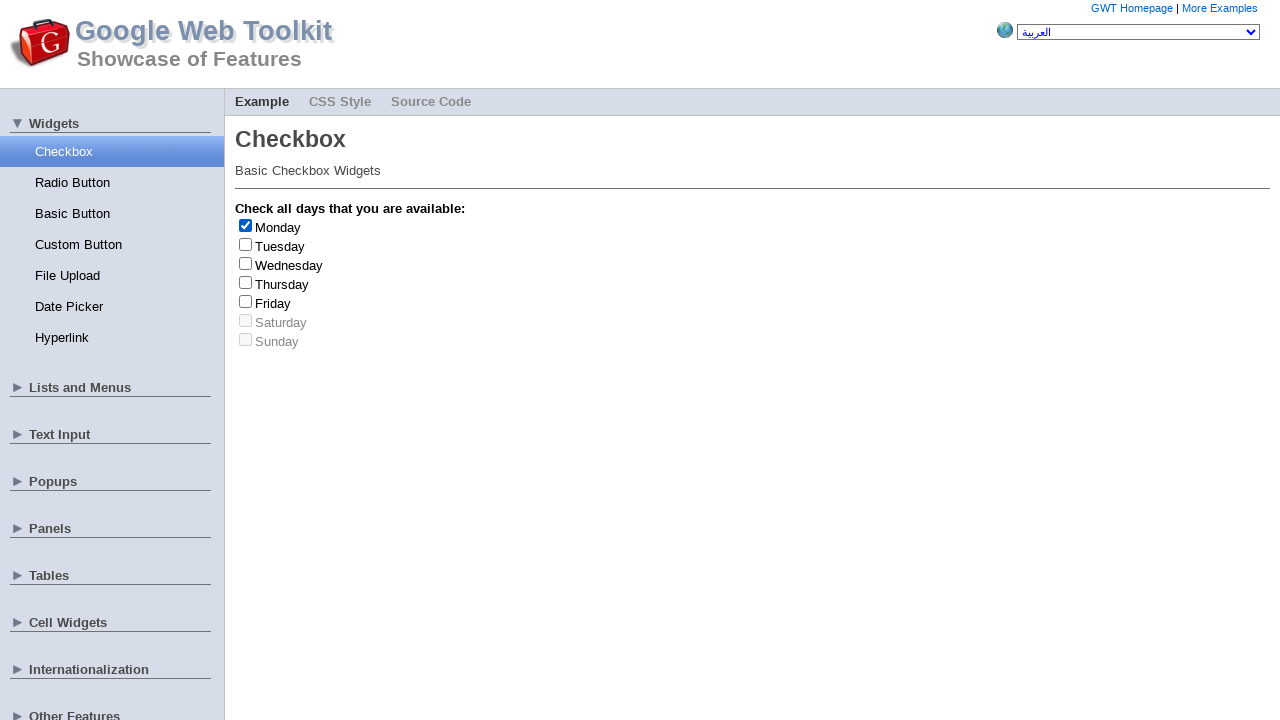

Clicked checkbox at index 0 to deselect
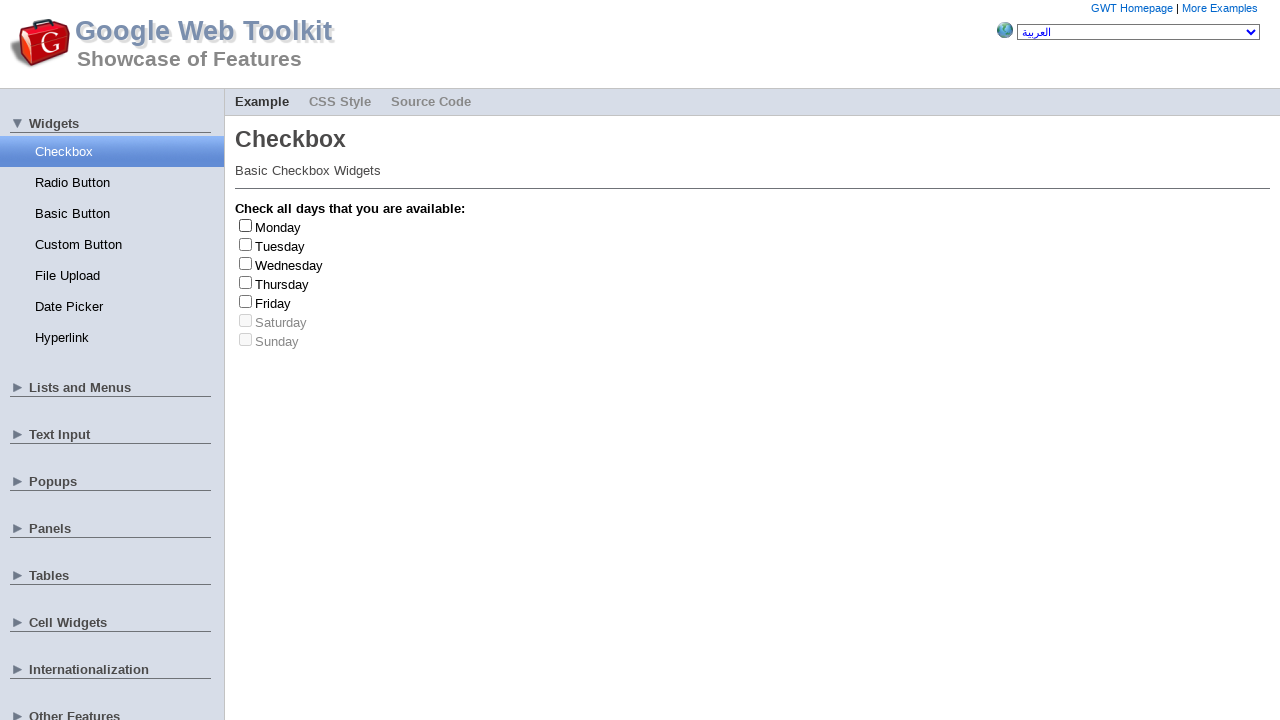

Clicked checkbox at index 3 to select
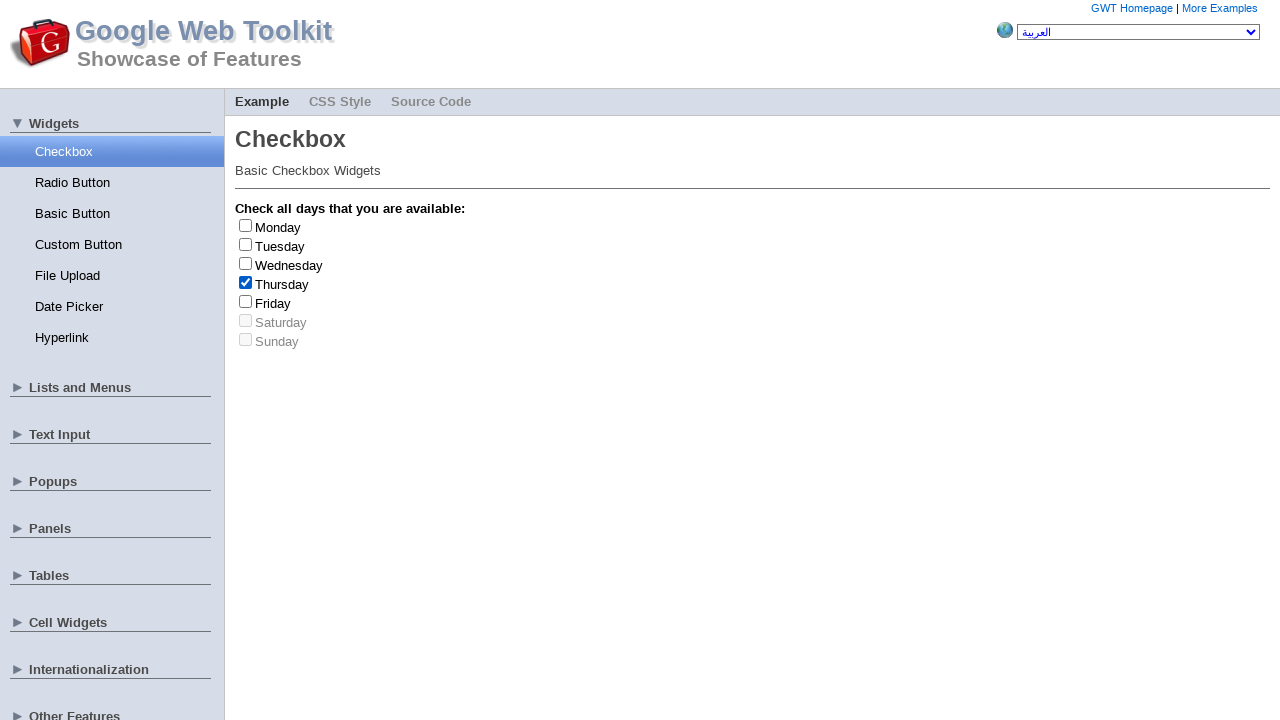

Retrieved day label text: 'Thursday'
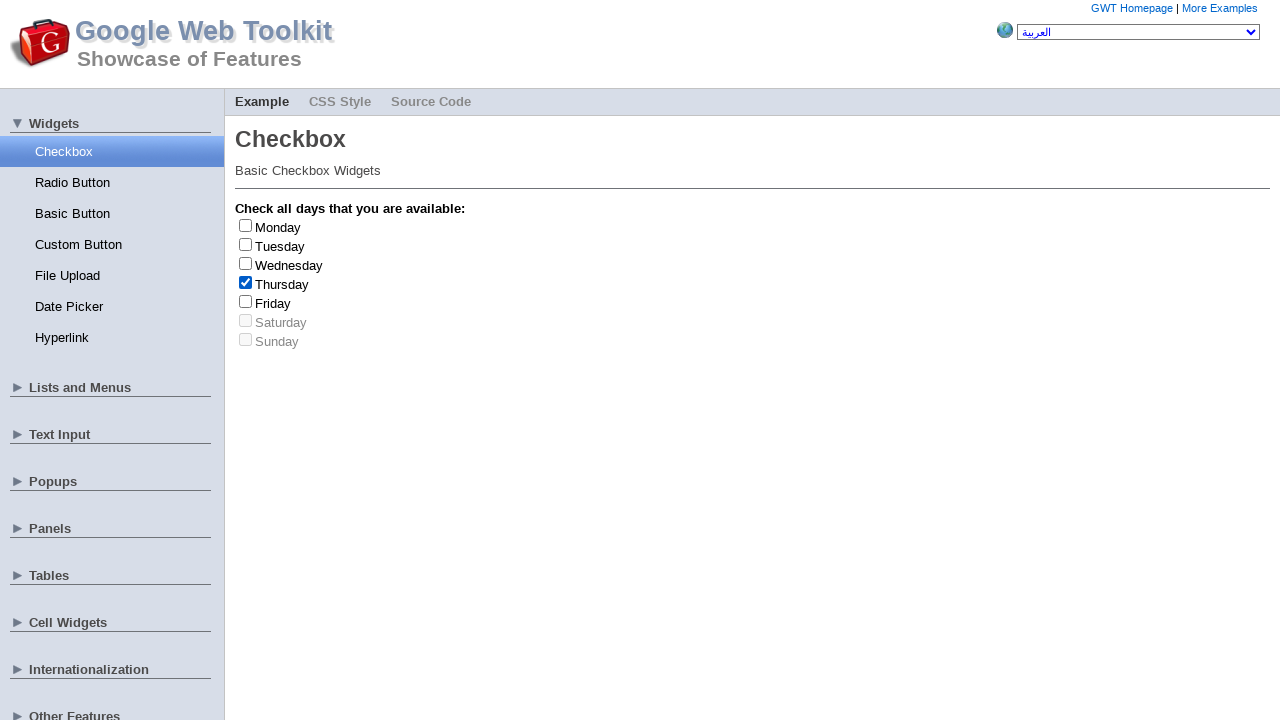

Clicked checkbox at index 3 to deselect
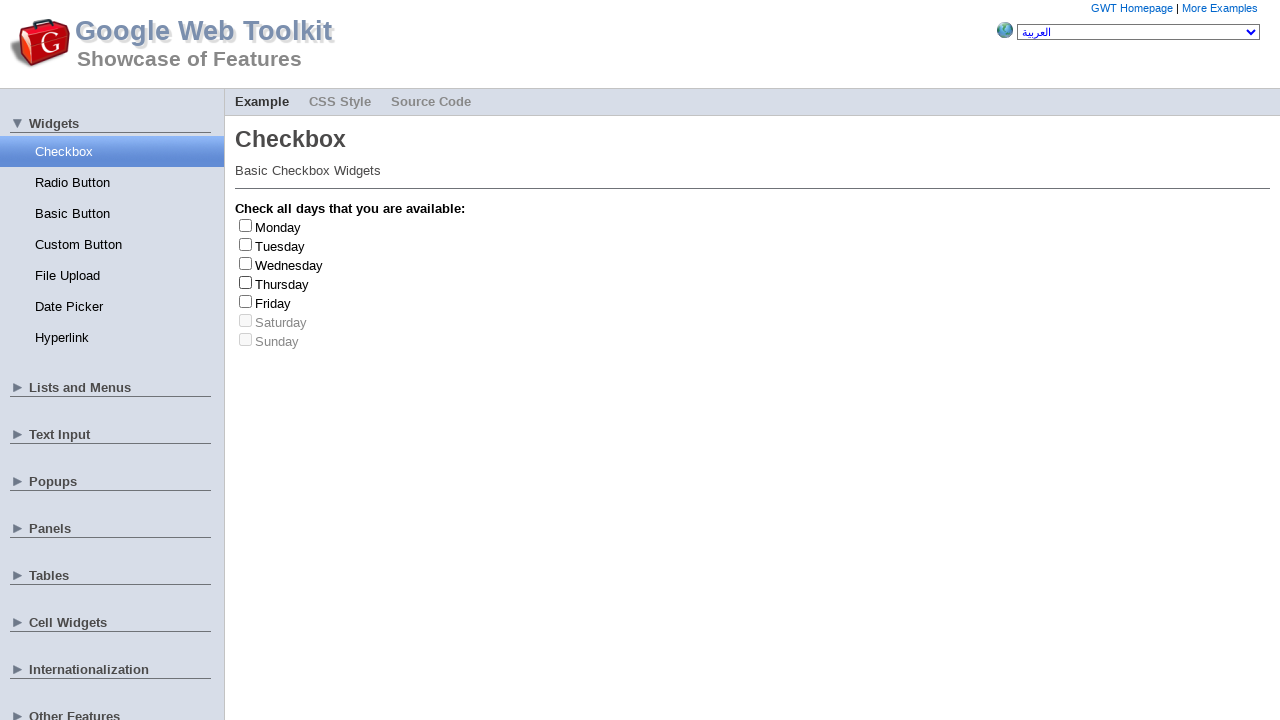

Clicked checkbox at index 0 to select
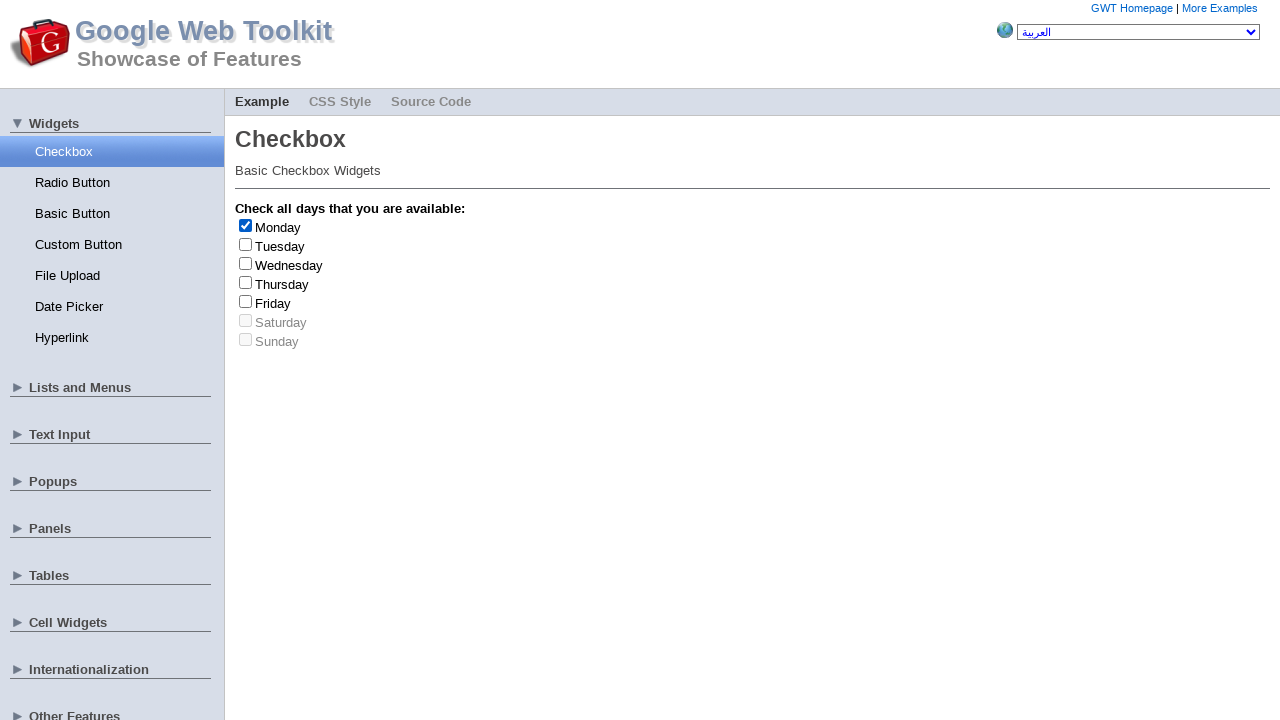

Retrieved day label text: 'Monday'
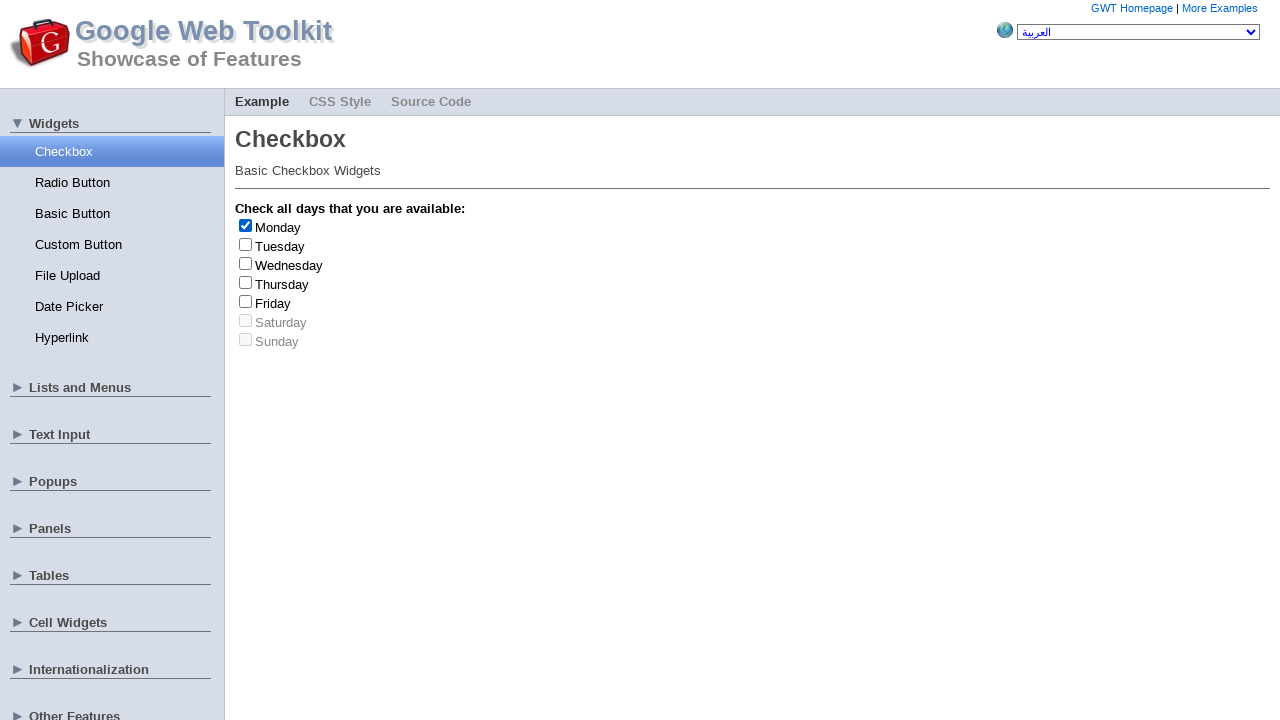

Clicked checkbox at index 0 to deselect
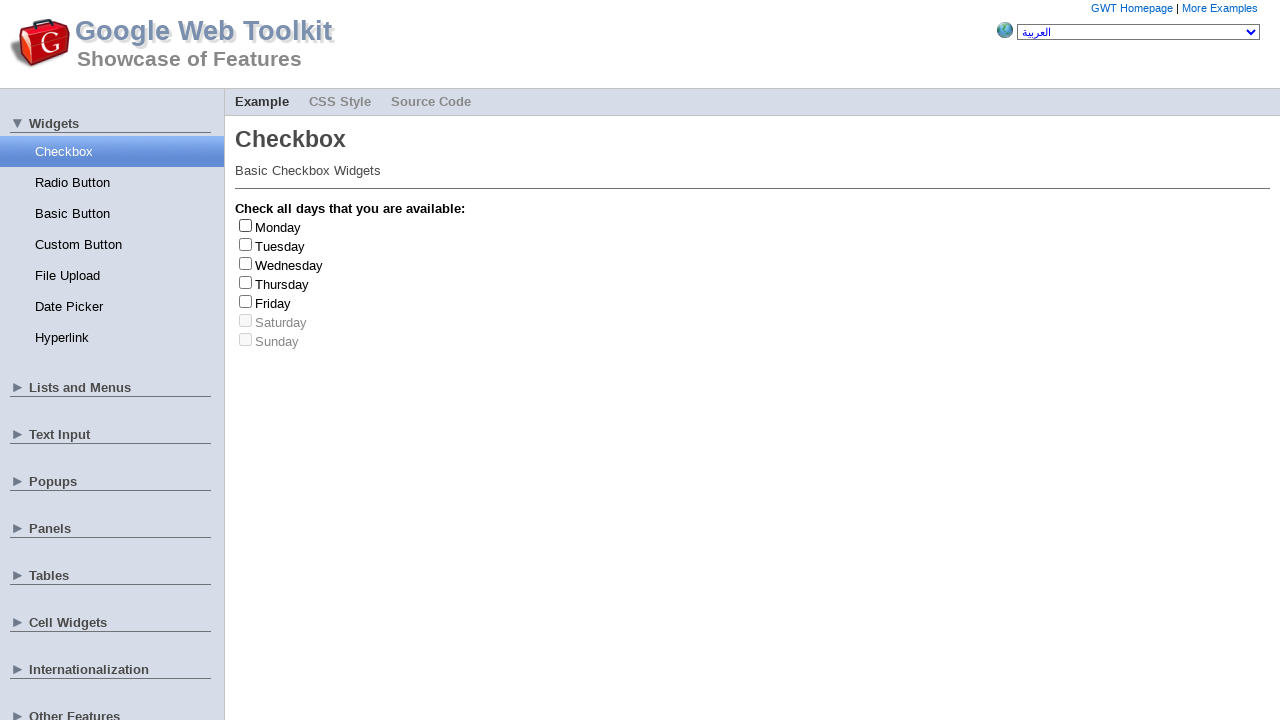

Clicked checkbox at index 4 to select
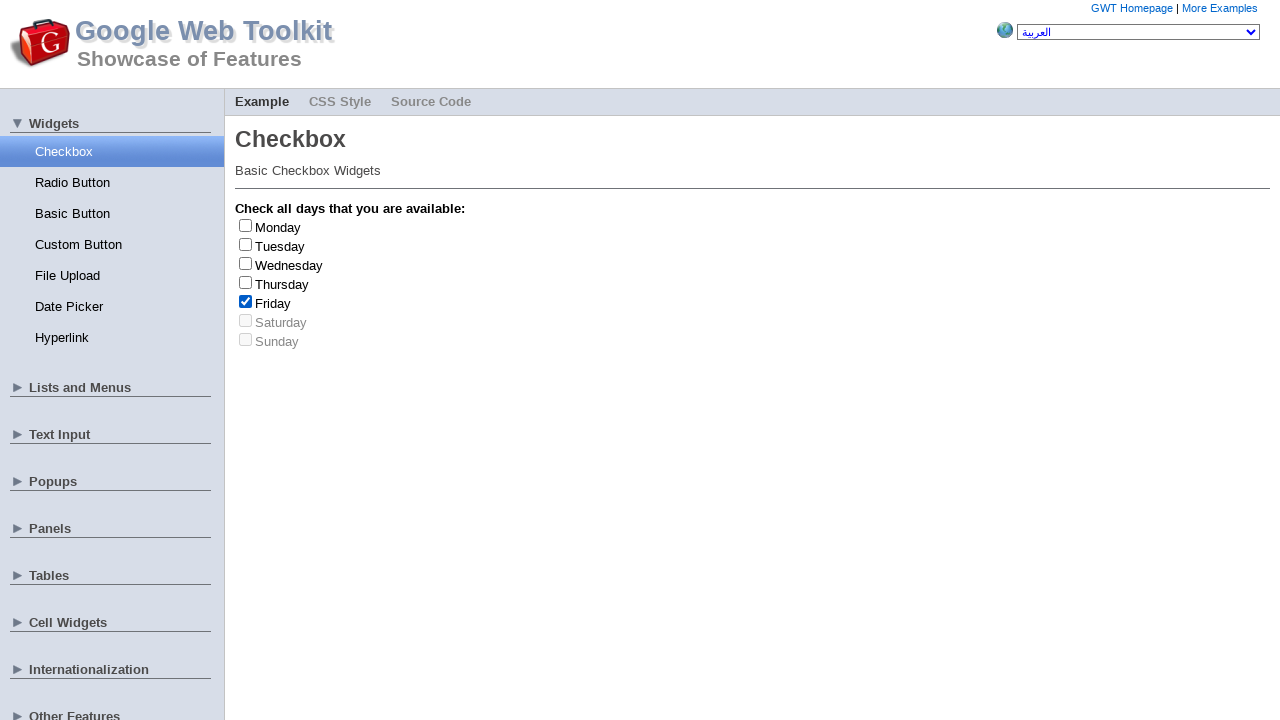

Retrieved day label text: 'Friday'
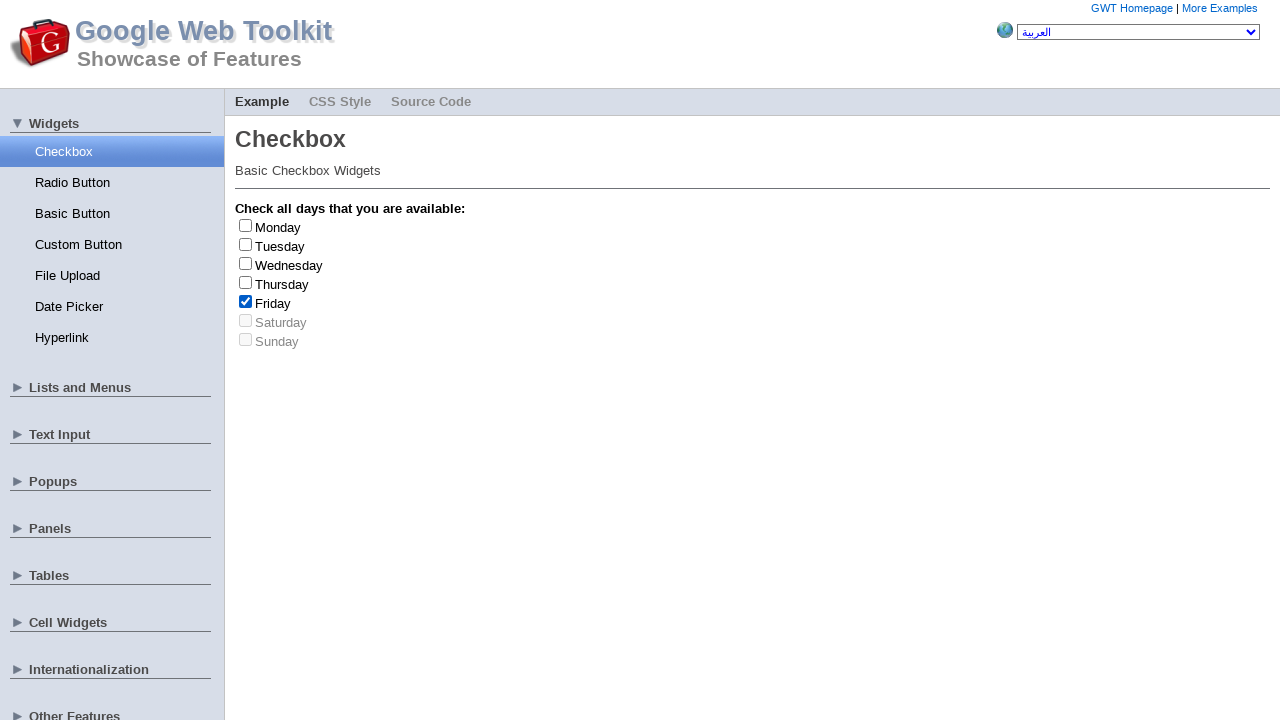

Friday selected - count is now 3/3
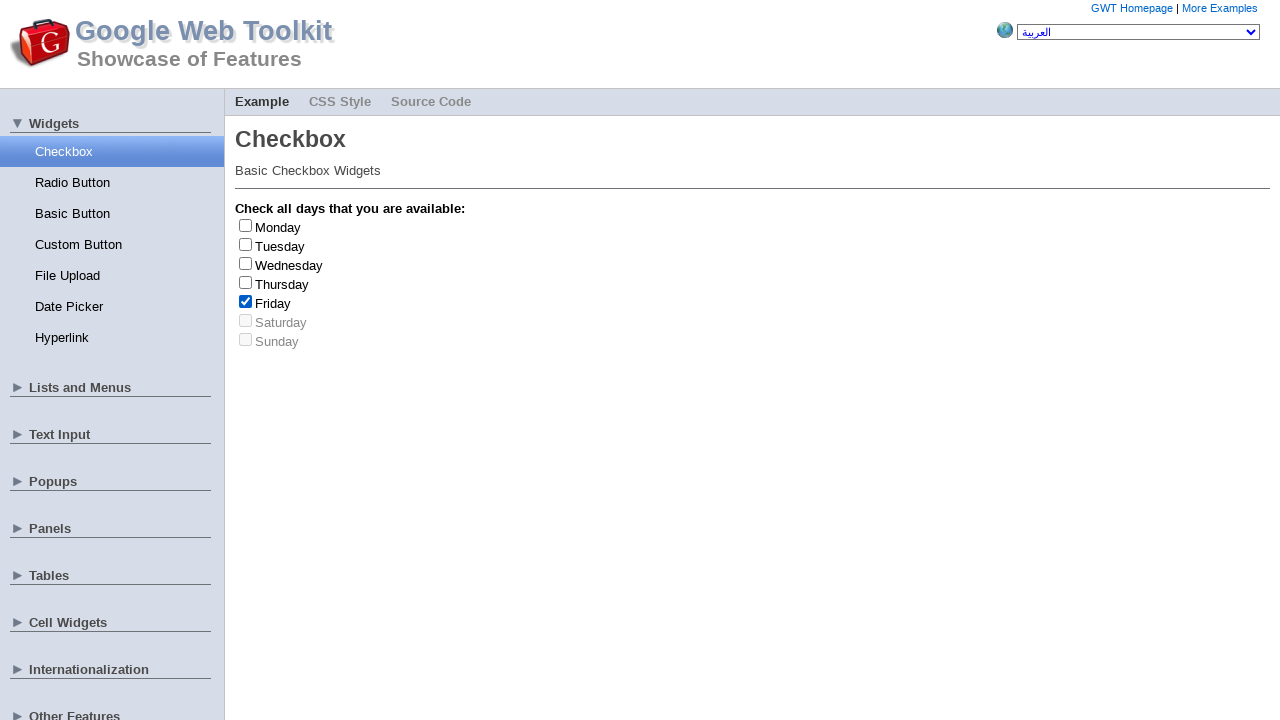

Clicked checkbox at index 4 to deselect
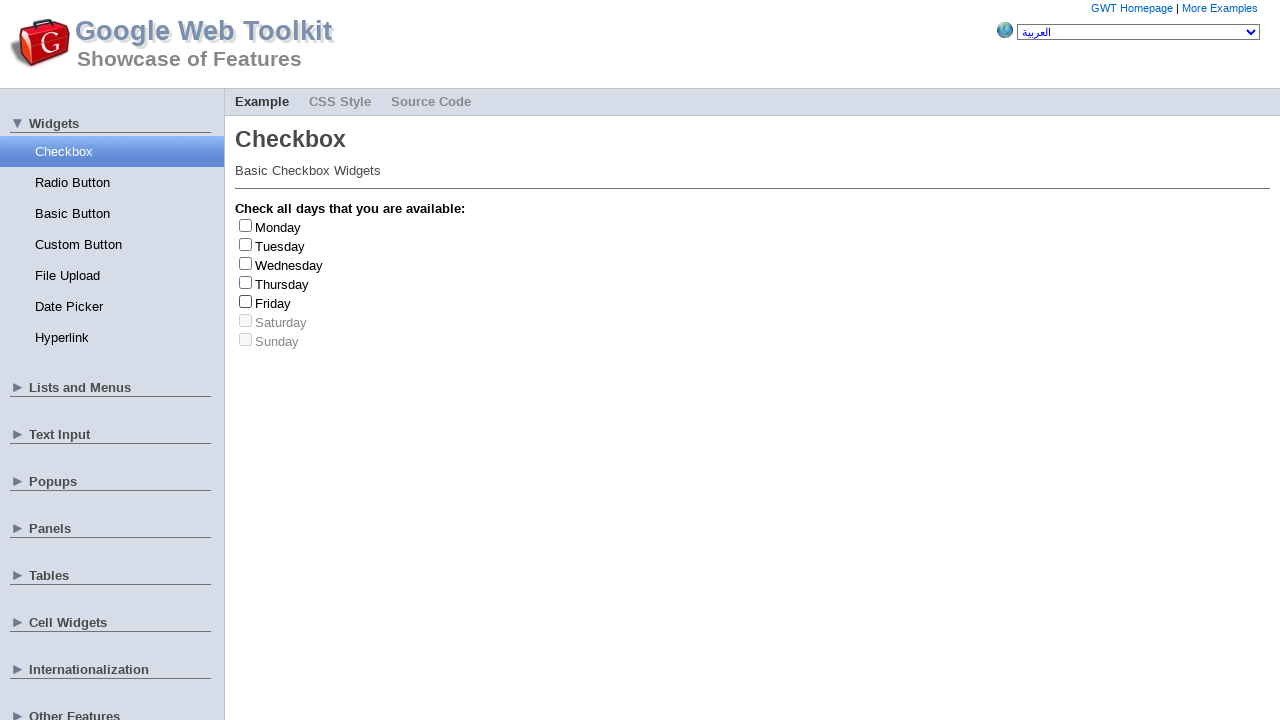

Completed test - Friday was selected 3 times
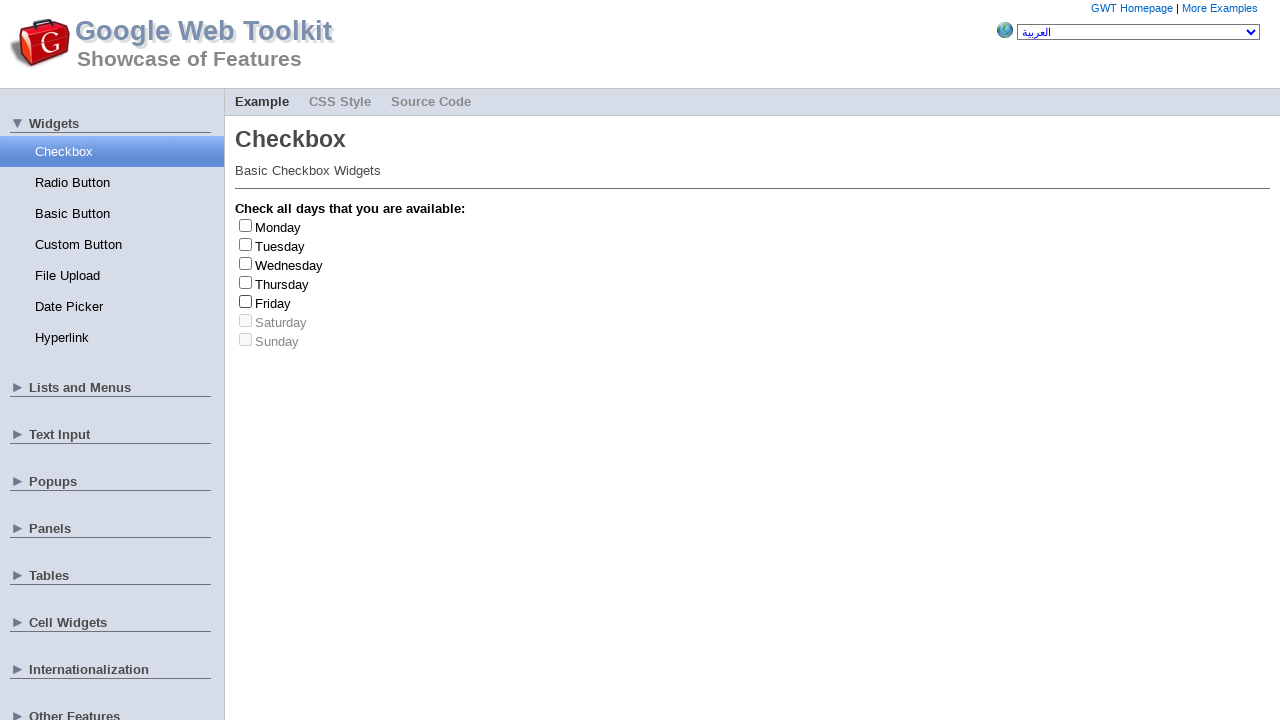

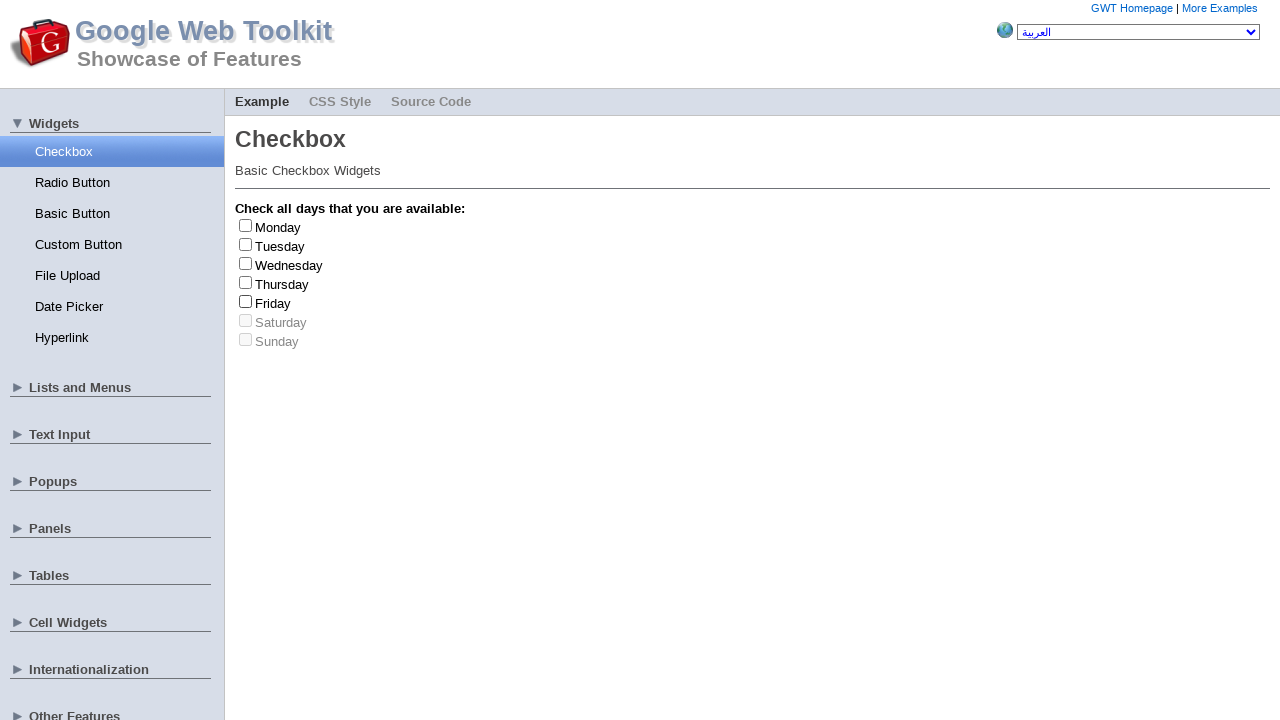